Tests drag and drop functionality within an iframe on jQuery UI demo page, then navigates to the Resizable section

Starting URL: https://jqueryui.com/droppable/

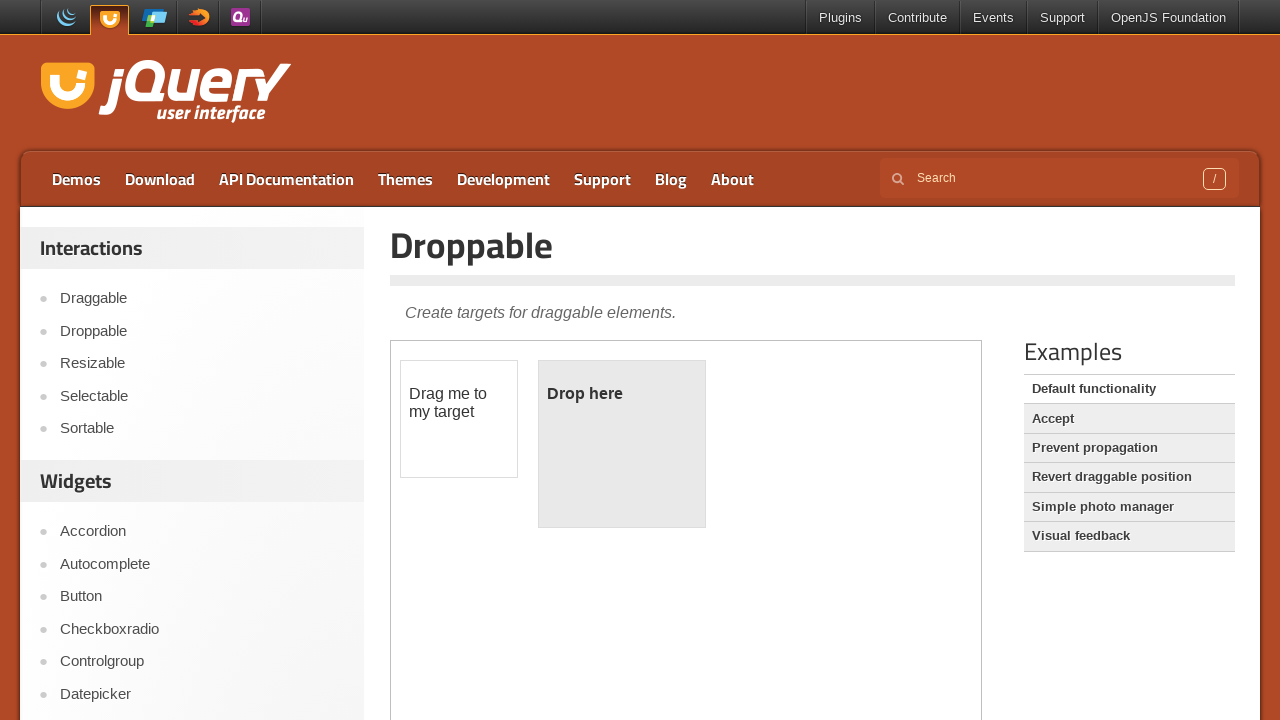

Counted 1 iframes on the jQuery UI droppable demo page
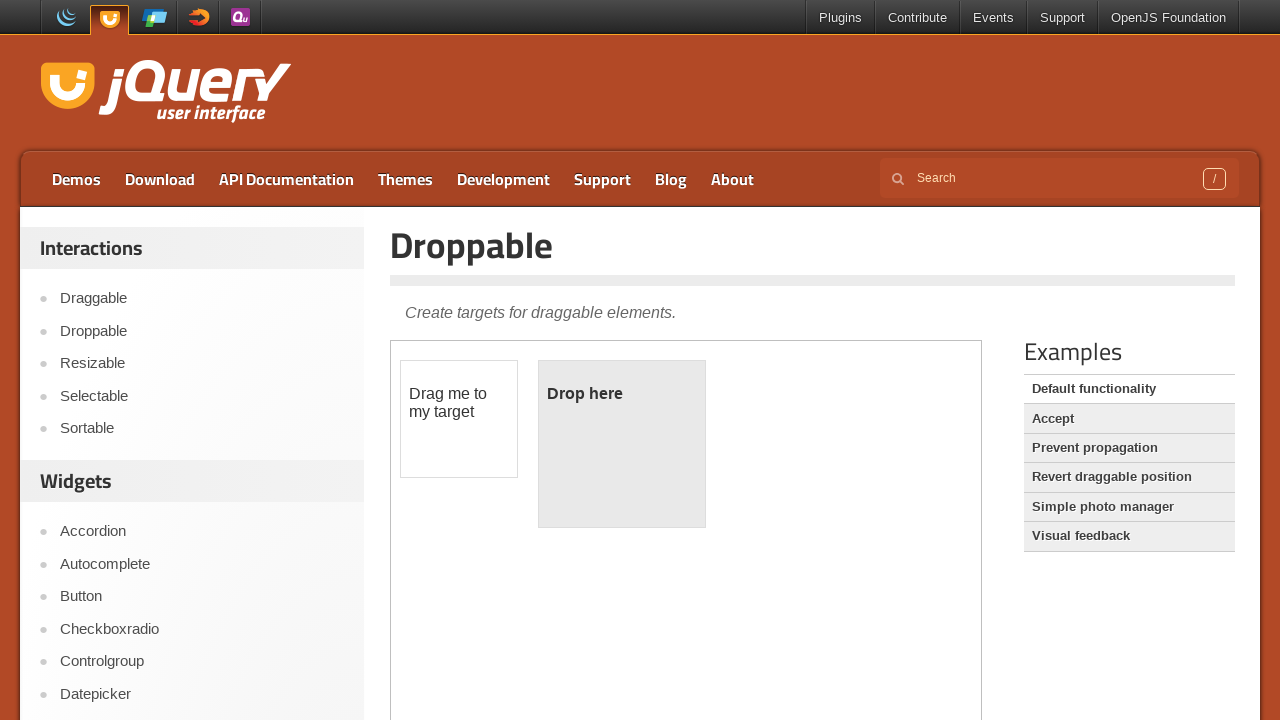

Located the demo frame using frame_locator
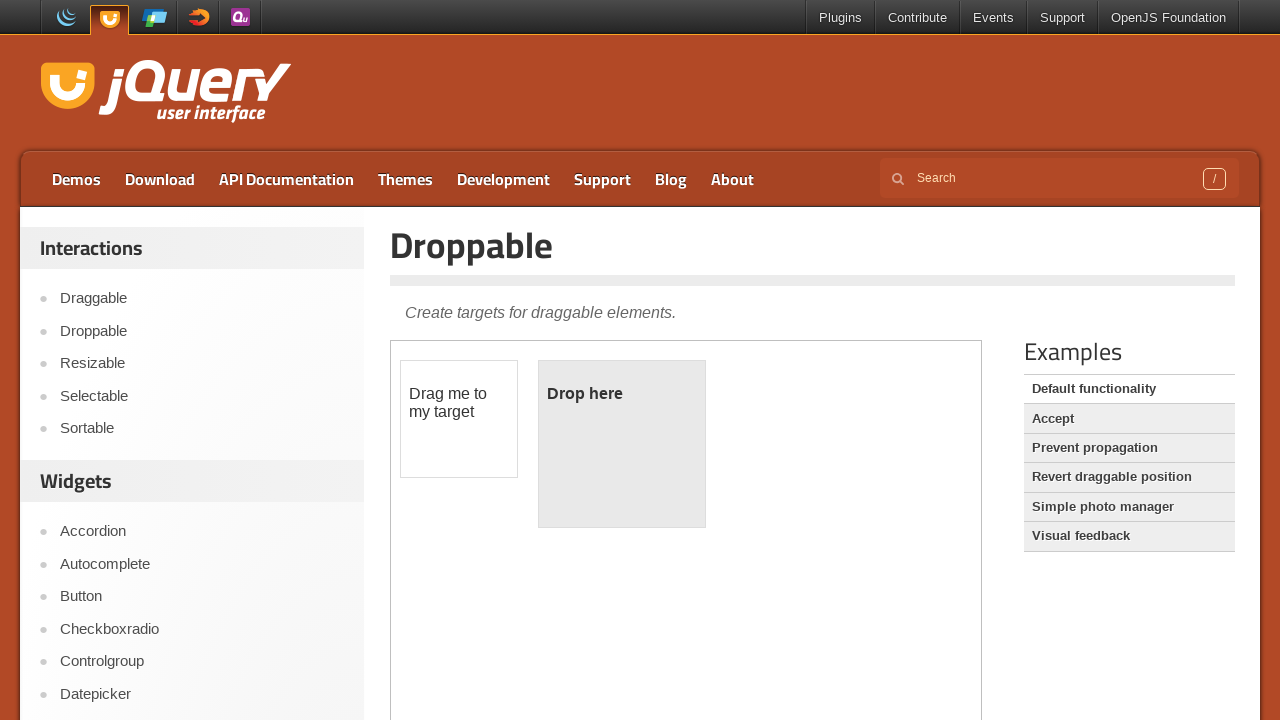

Clicked on the draggable element within the iframe at (459, 419) on .demo-frame >> internal:control=enter-frame >> #draggable
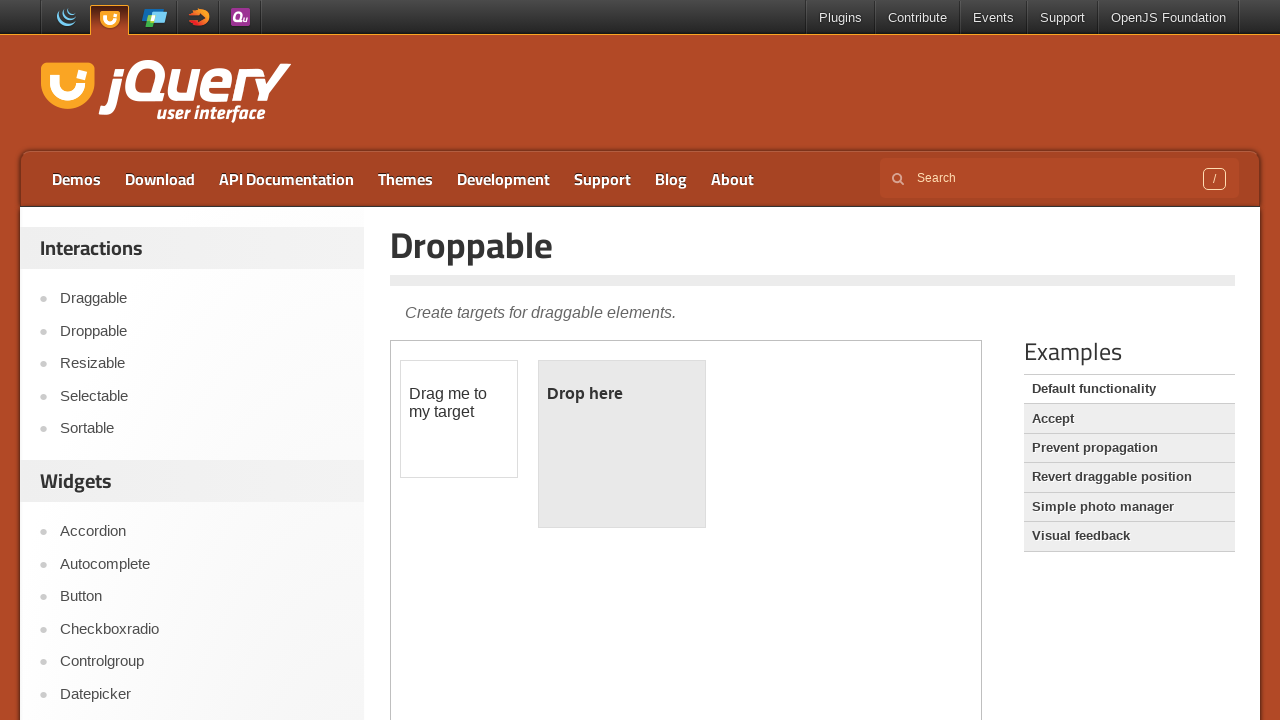

Located the draggable element
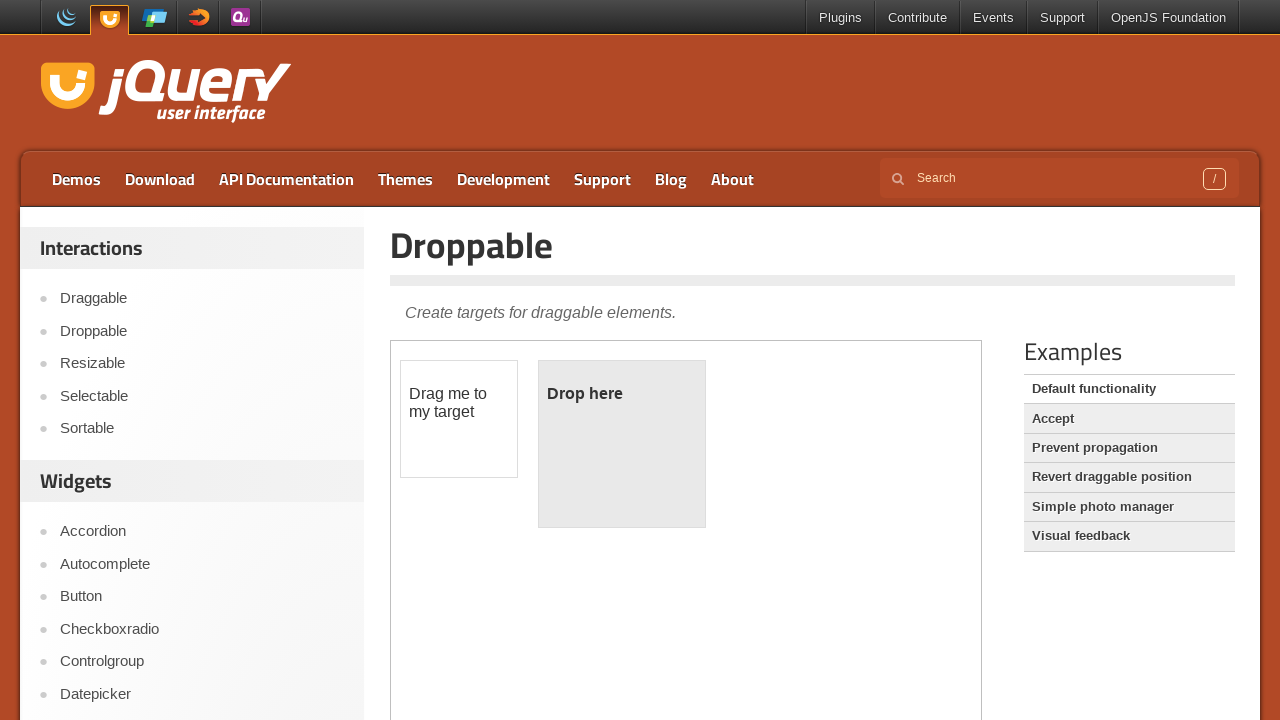

Located the droppable target element
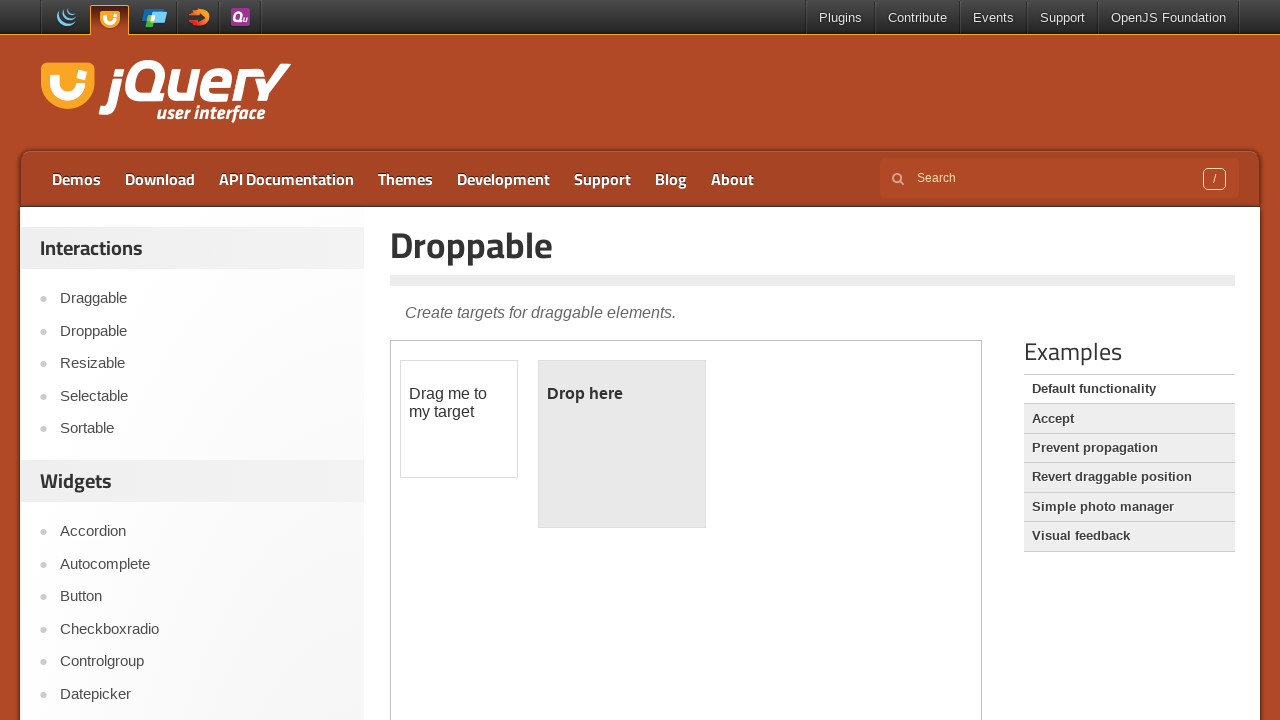

Performed drag and drop operation from draggable to droppable element at (622, 444)
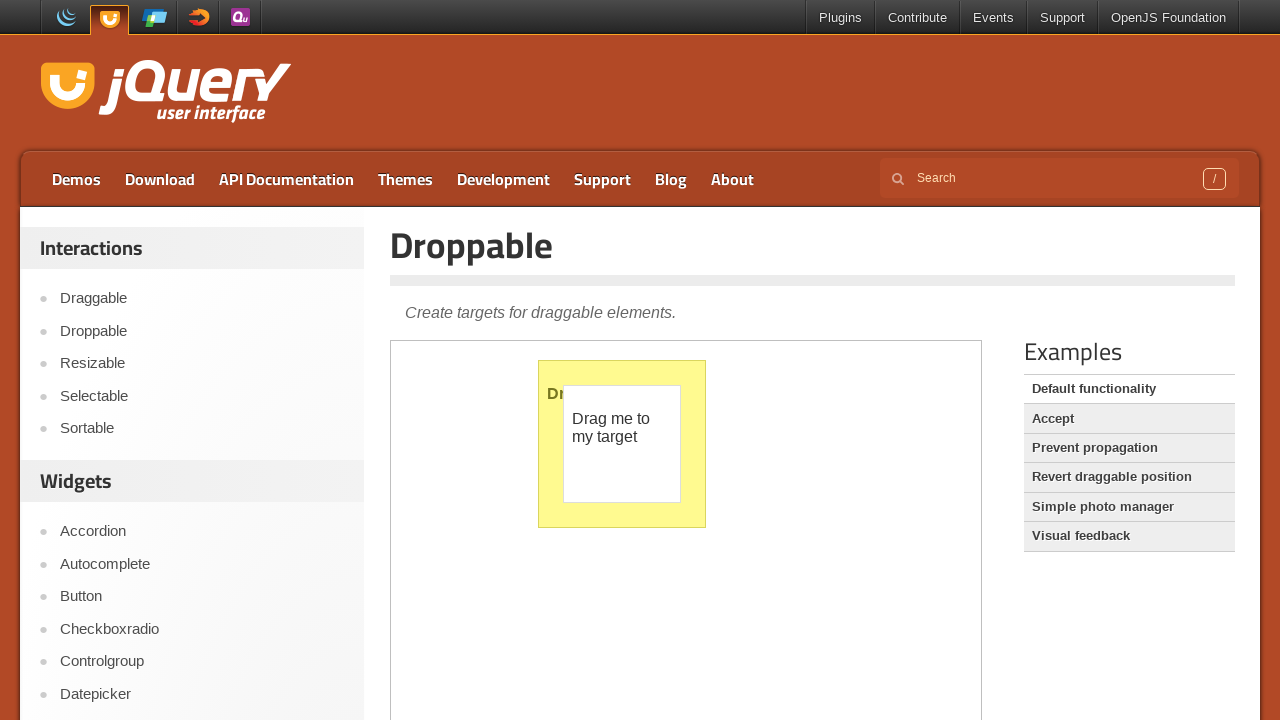

Clicked on the Resizable navigation link to navigate to the Resizable demo at (202, 364) on text=Resizable
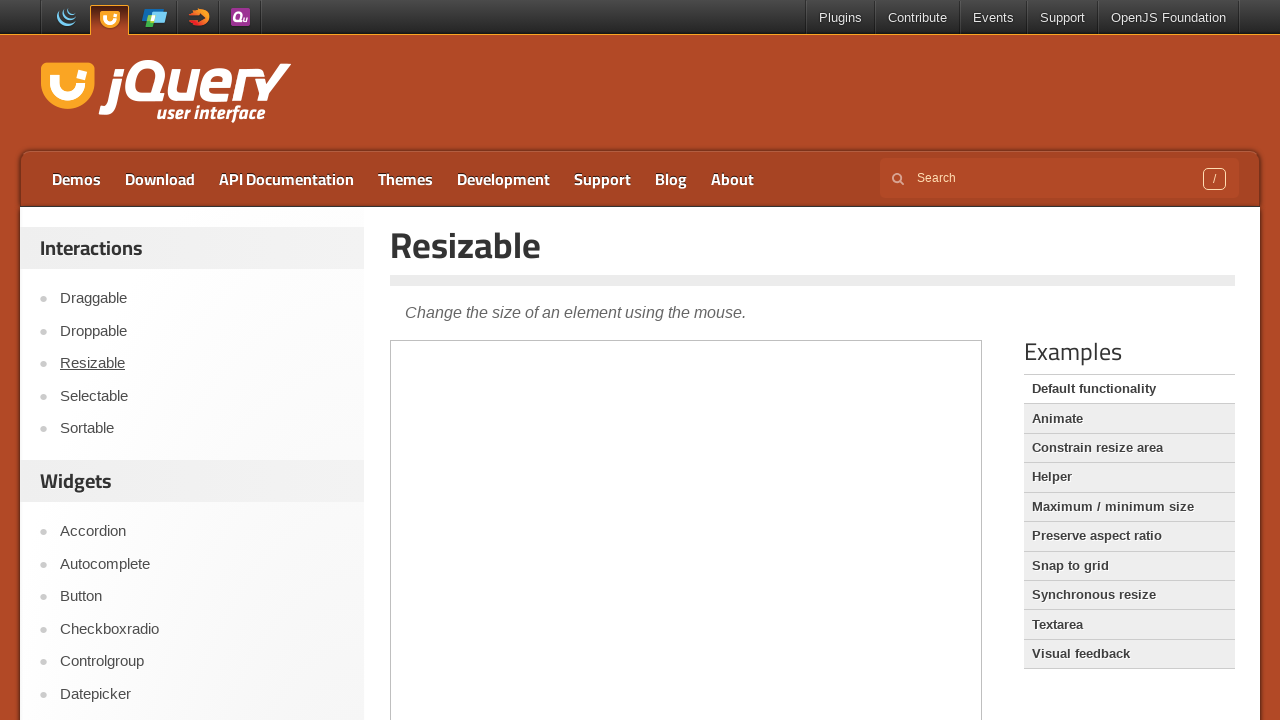

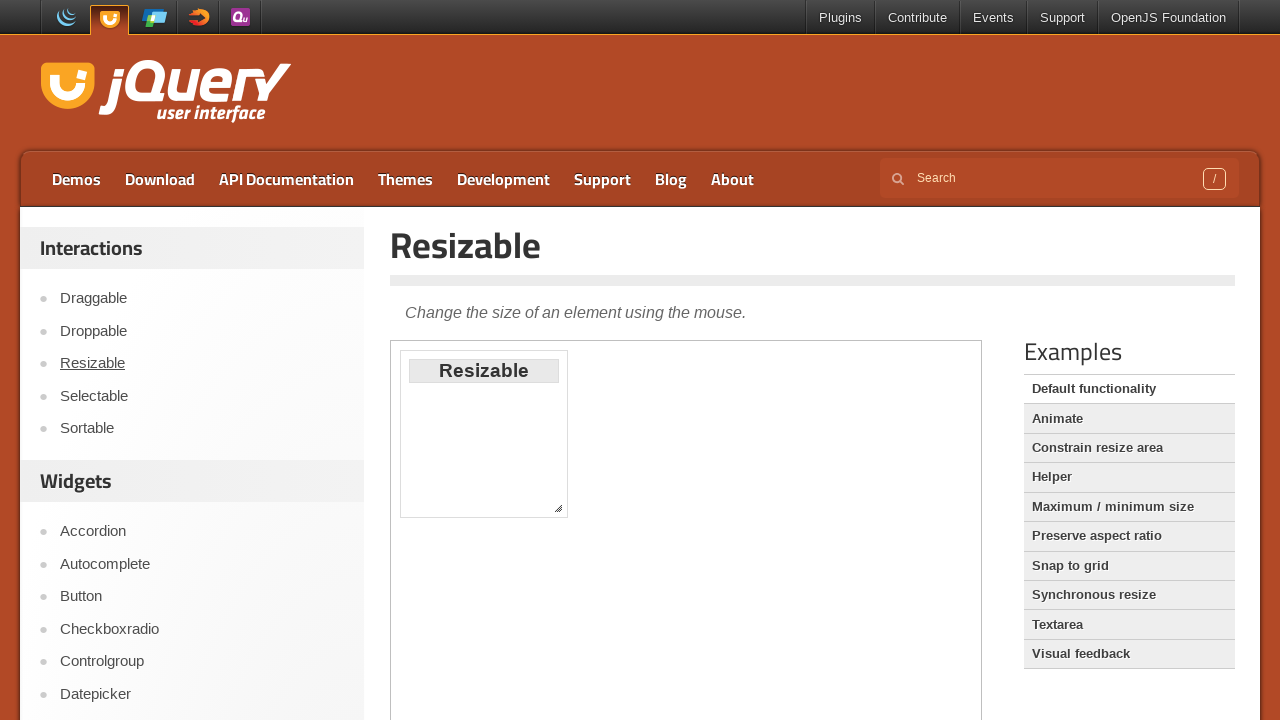